Navigates to the lyrics page of the 99 Bottles of Beer website and reads all 100 paragraphs containing the song lyrics

Starting URL: http://www.99-bottles-of-beer.net/

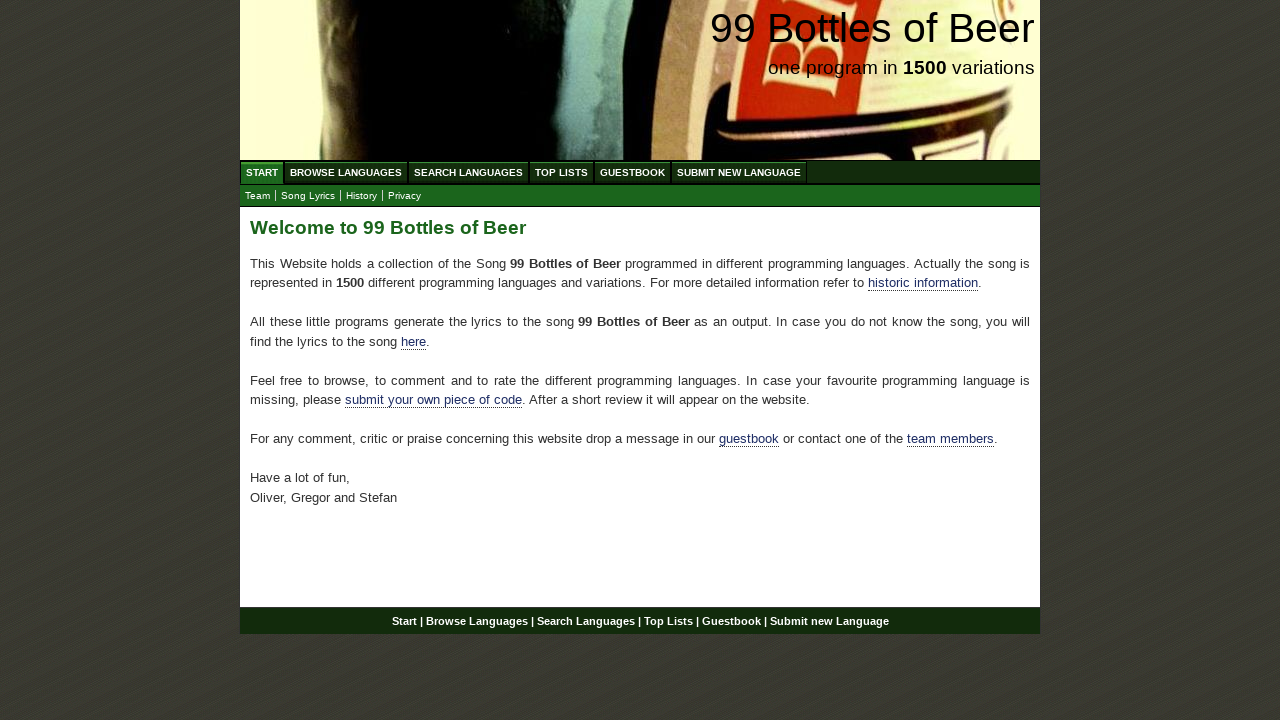

Clicked on Lyrics link in navigation menu at (308, 196) on xpath=//a[@href='lyrics.html']
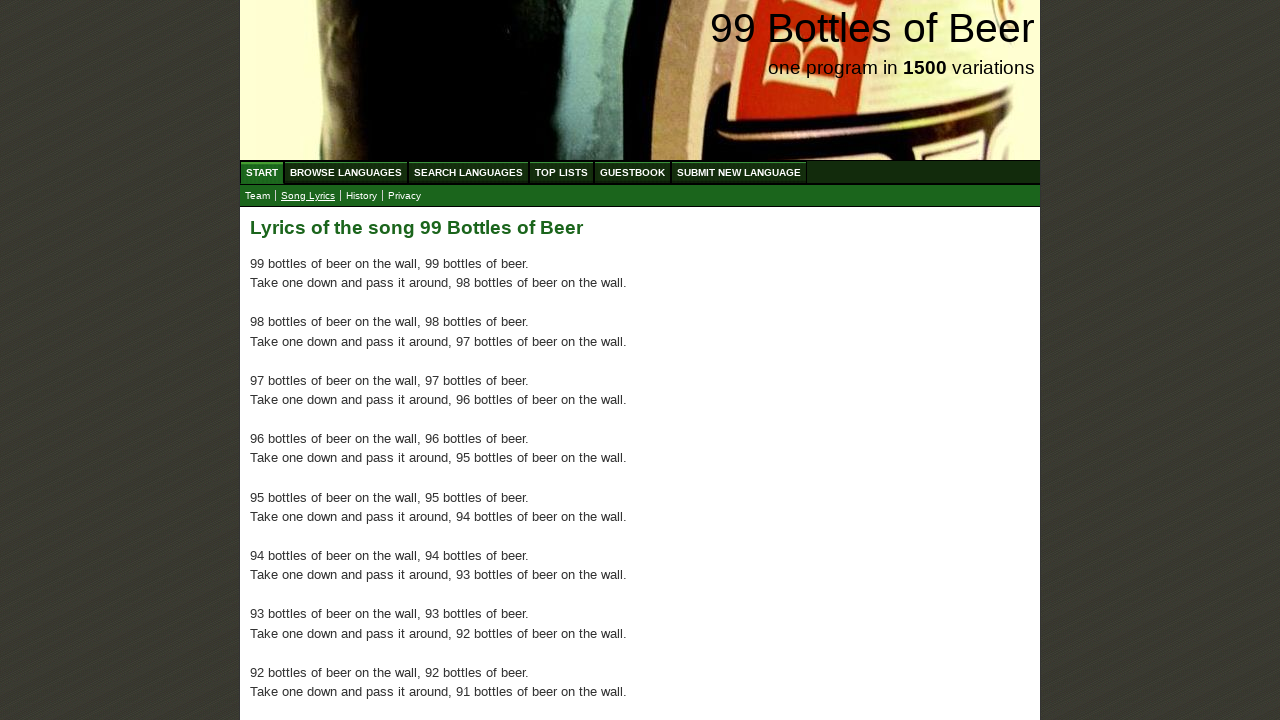

Waited for lyrics content to load - first paragraph visible
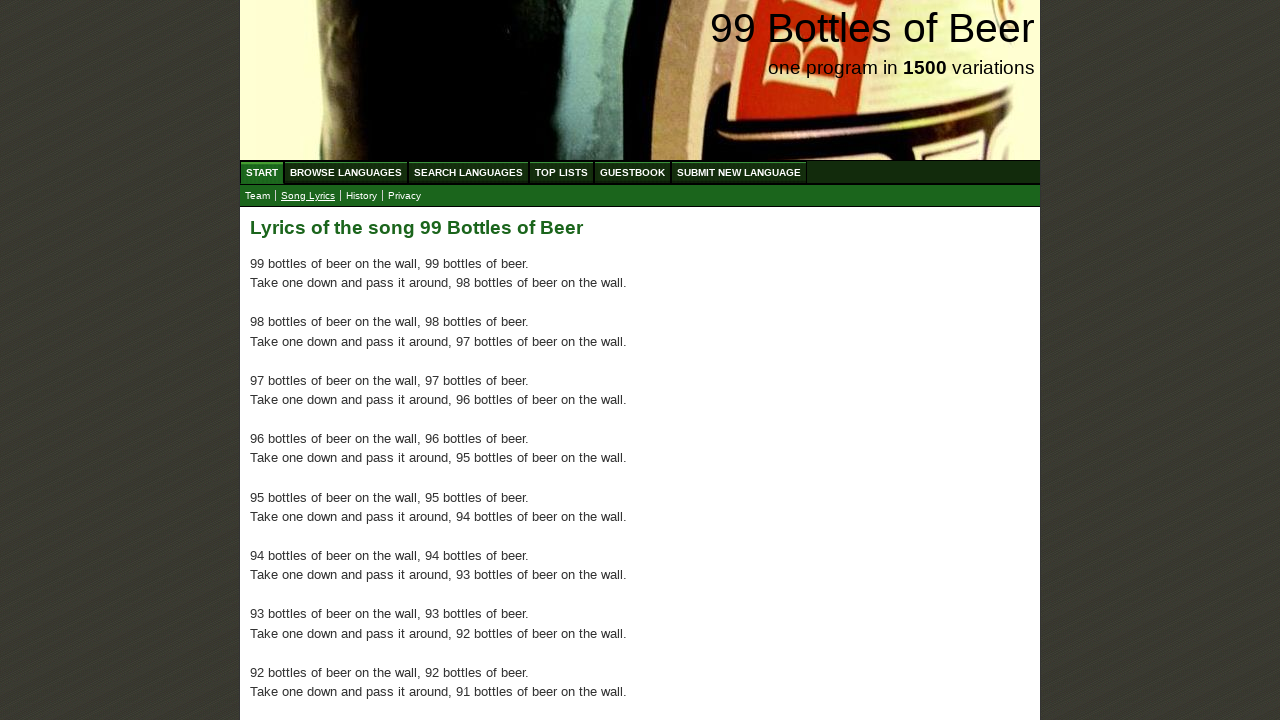

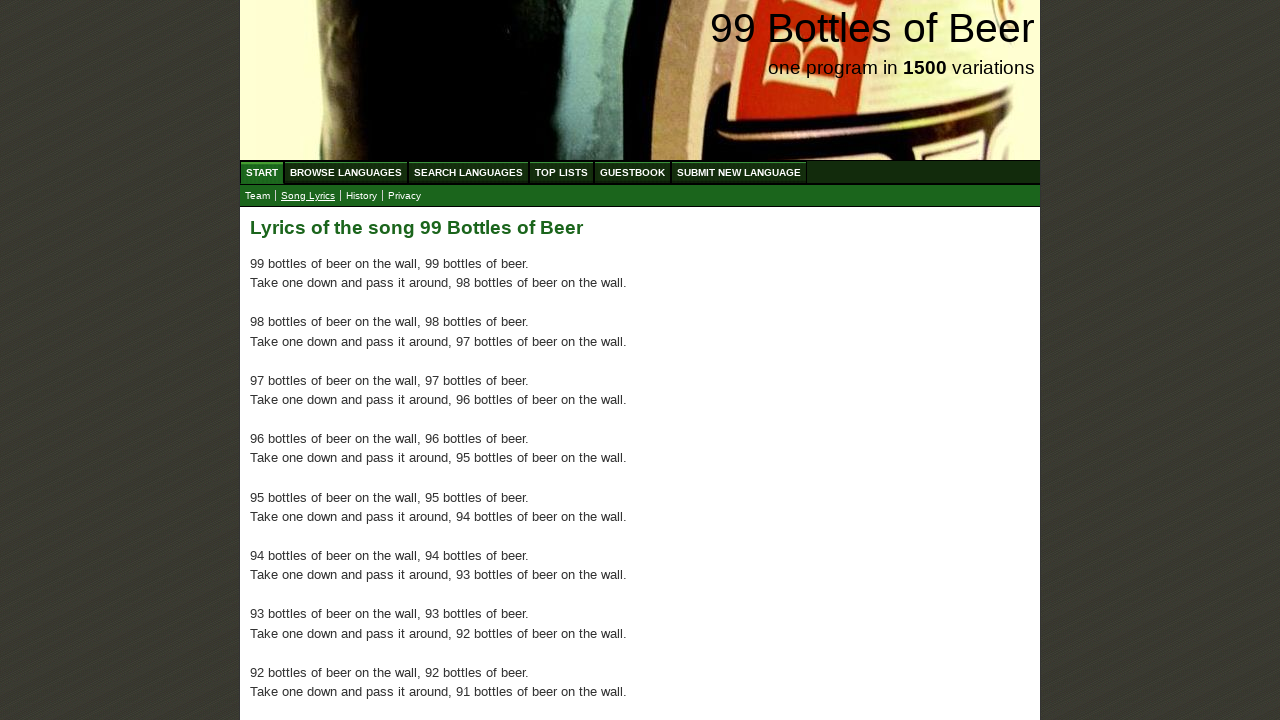